Tests radio button selection by finding and clicking the "5 - 15" age group option from a list of radio buttons

Starting URL: https://syntaxprojects.com/basic-radiobutton-demo.php

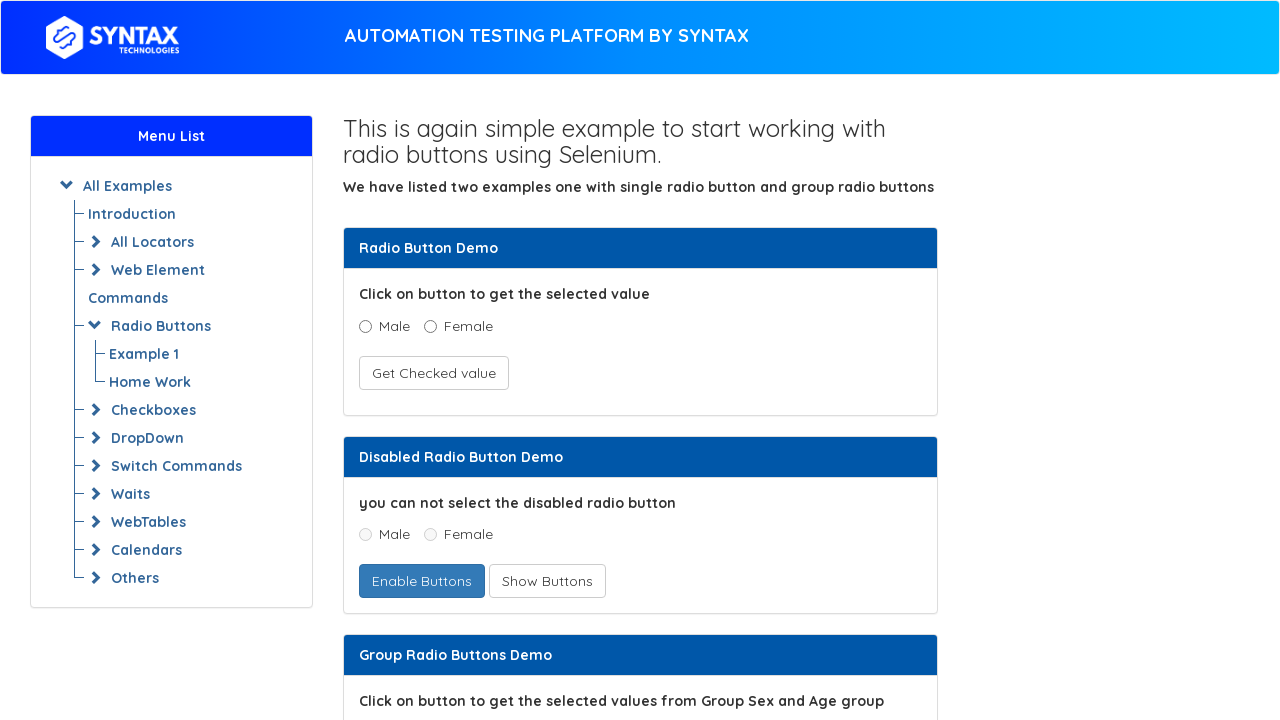

Found all radio buttons with name 'ageGroup'
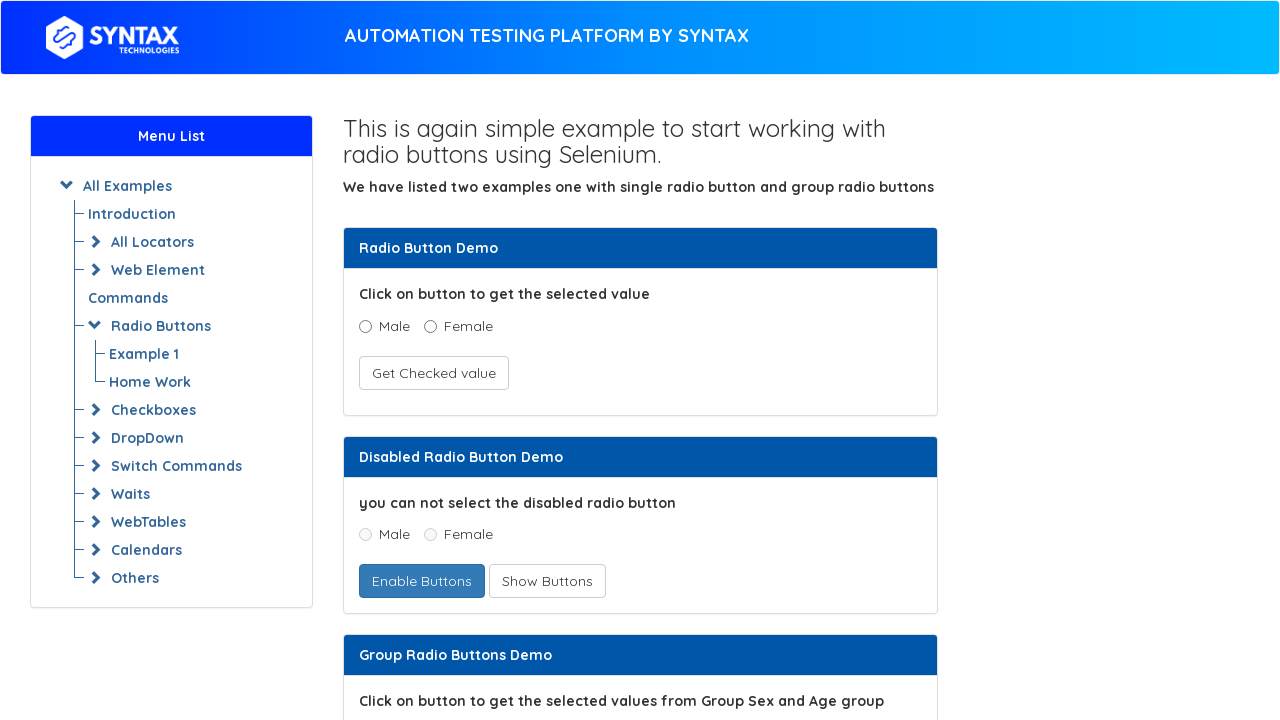

Retrieved value attribute from radio button: '0 - 5'
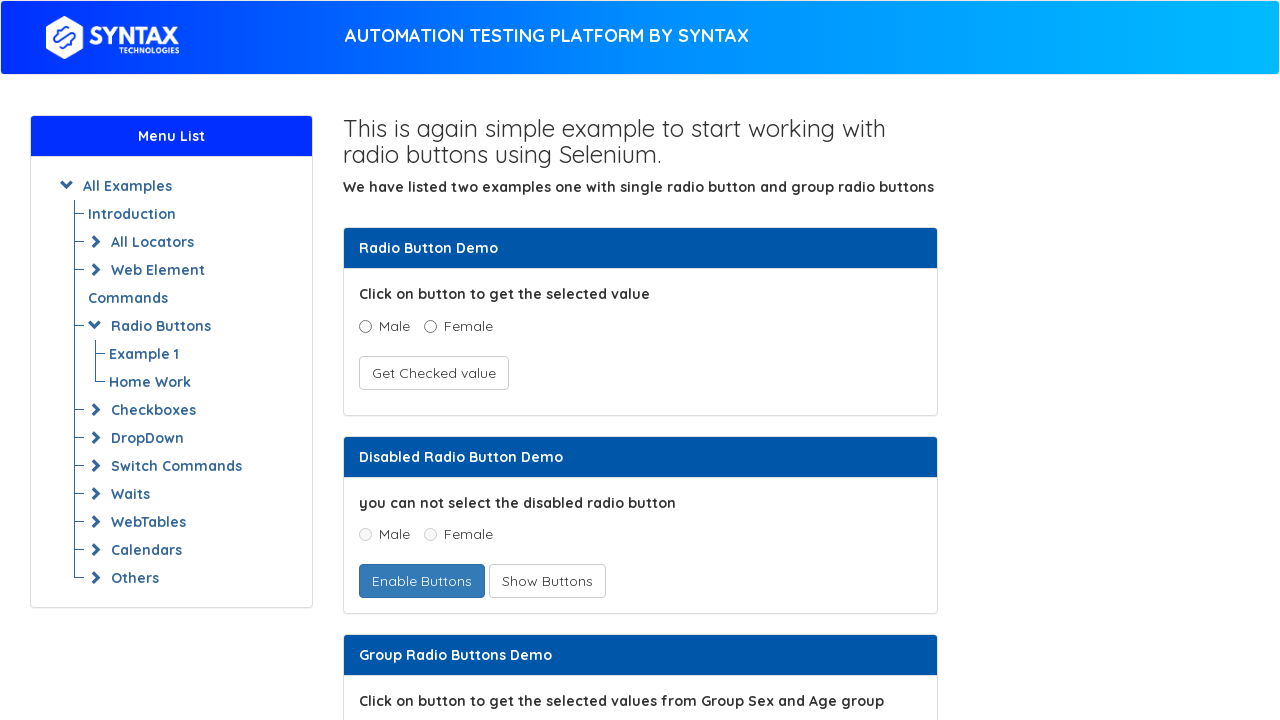

Retrieved value attribute from radio button: '5 - 15'
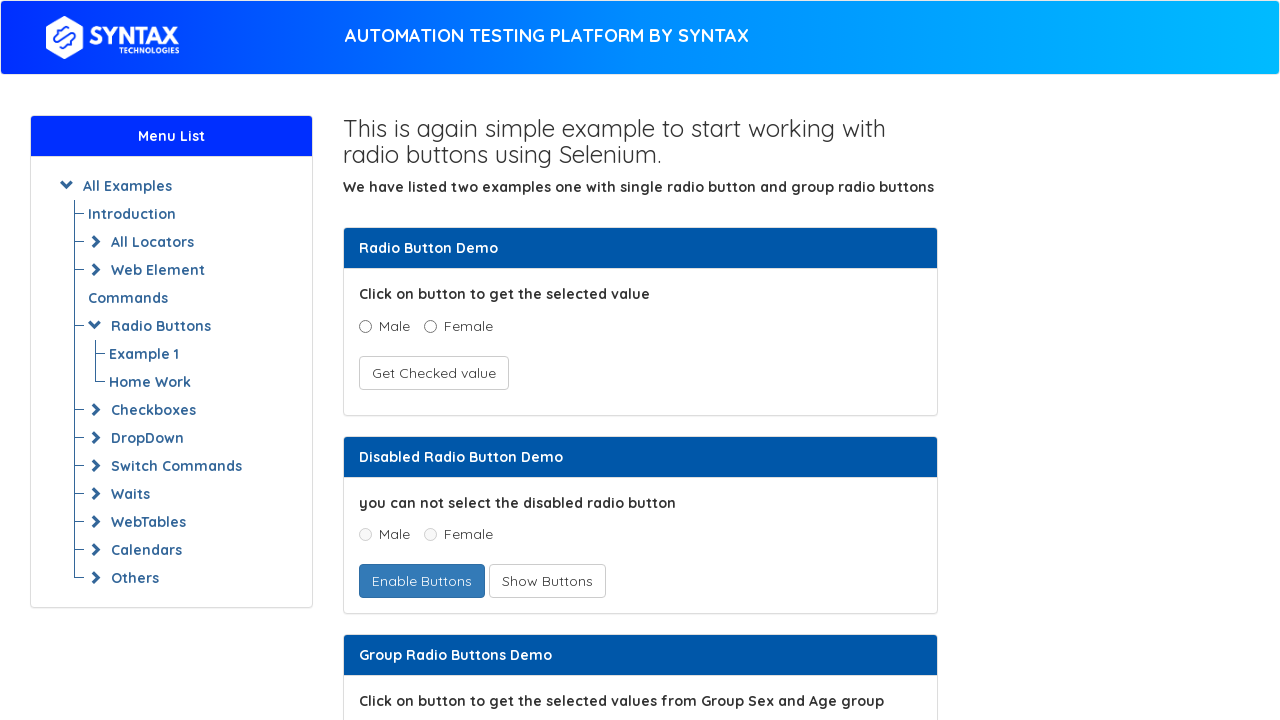

Clicked the '5 - 15' age group radio button
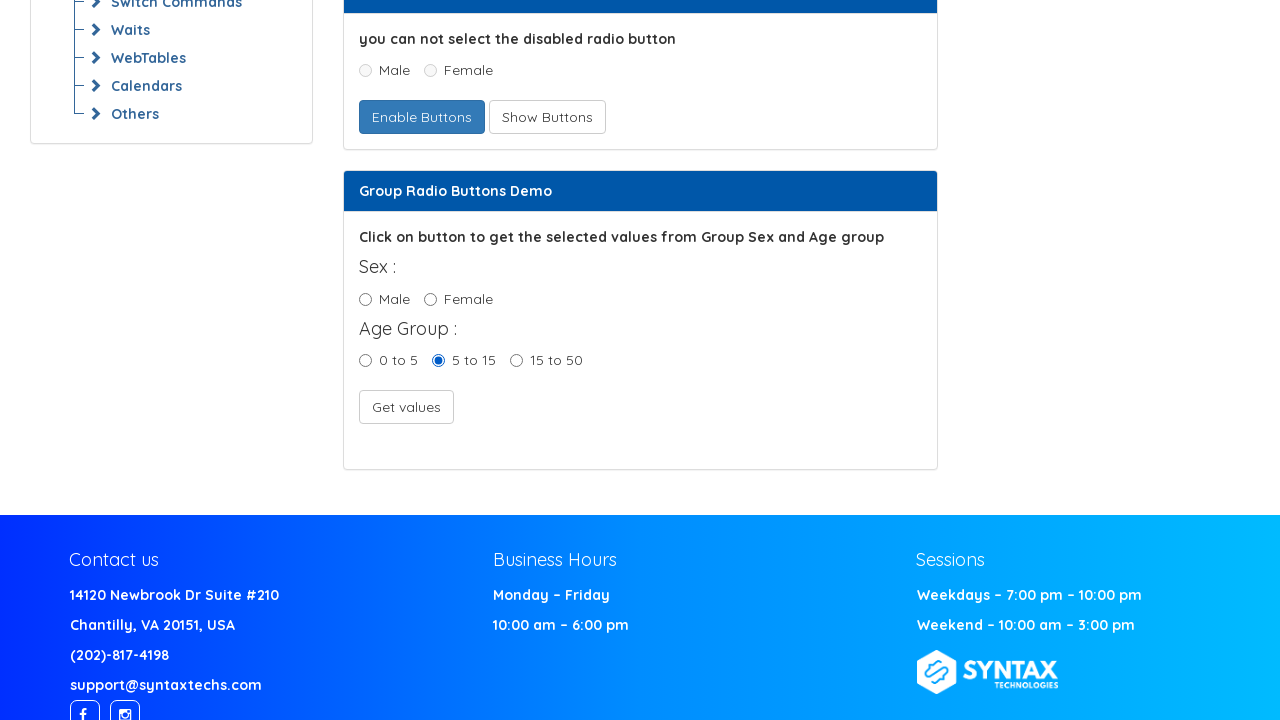

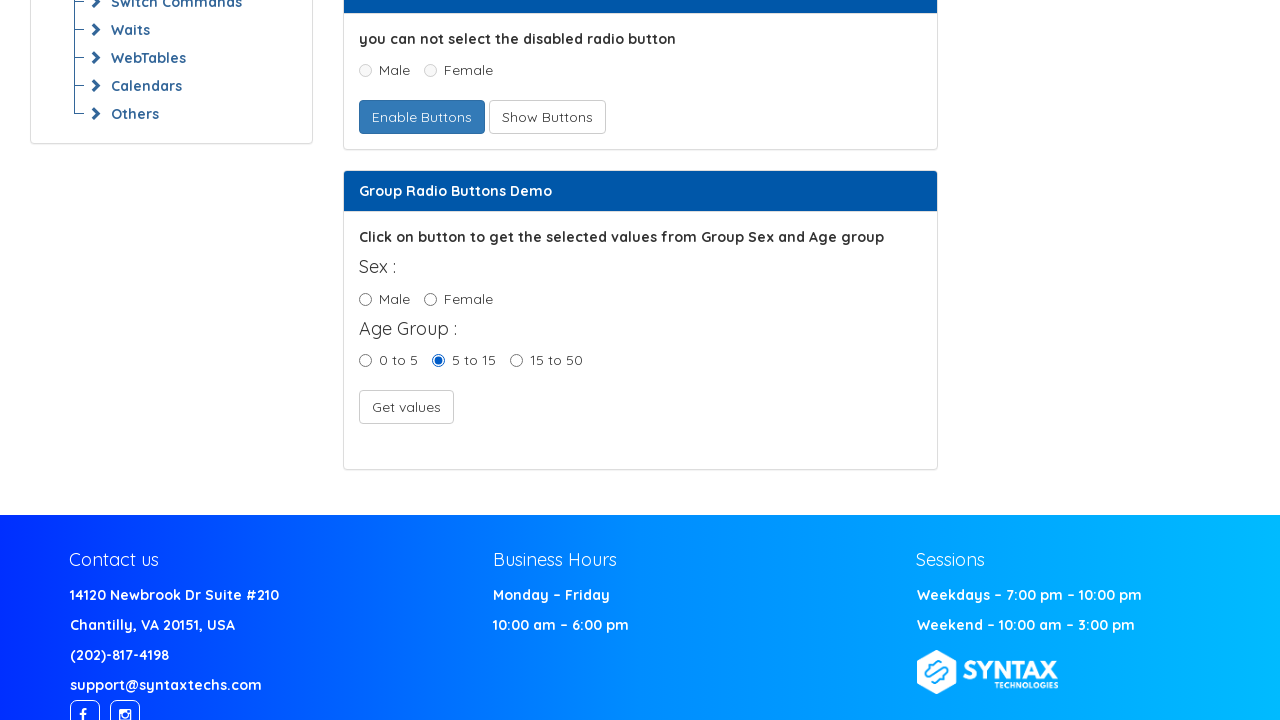